Navigates to the Vprok.ru grocery delivery website and waits for the page to load

Starting URL: https://www.vprok.ru/

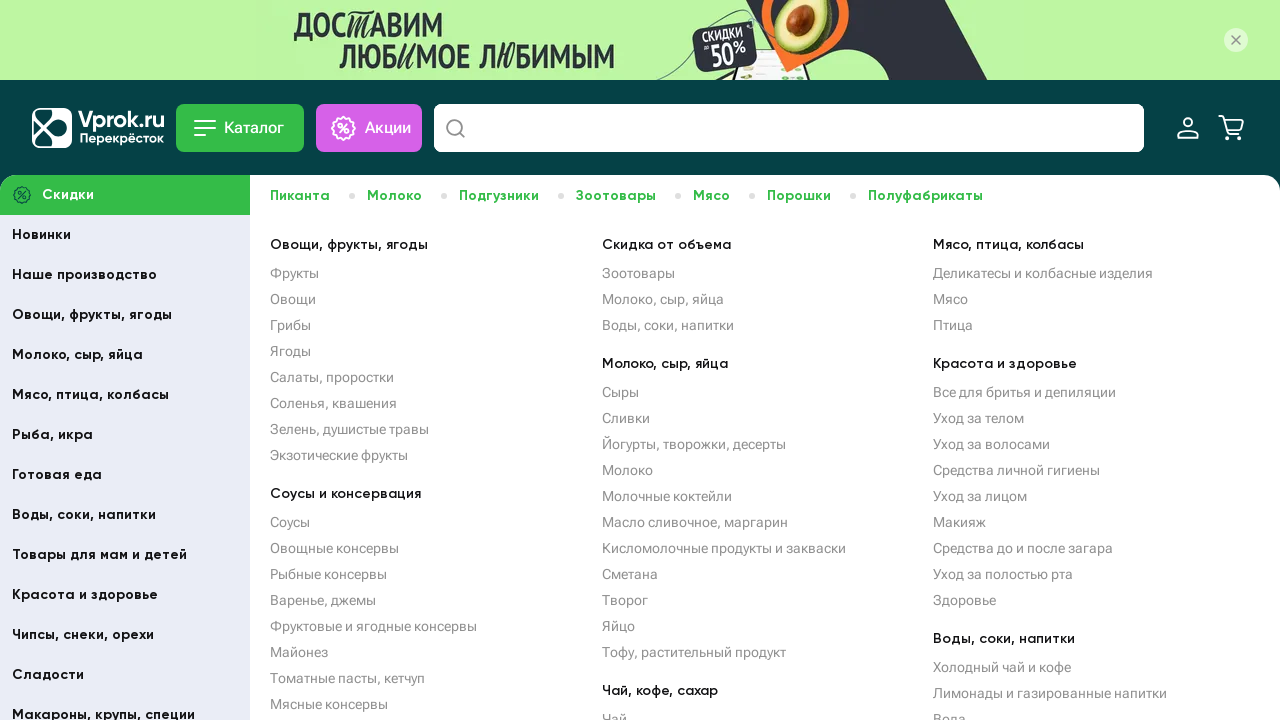

Navigated to Vprok.ru grocery delivery website
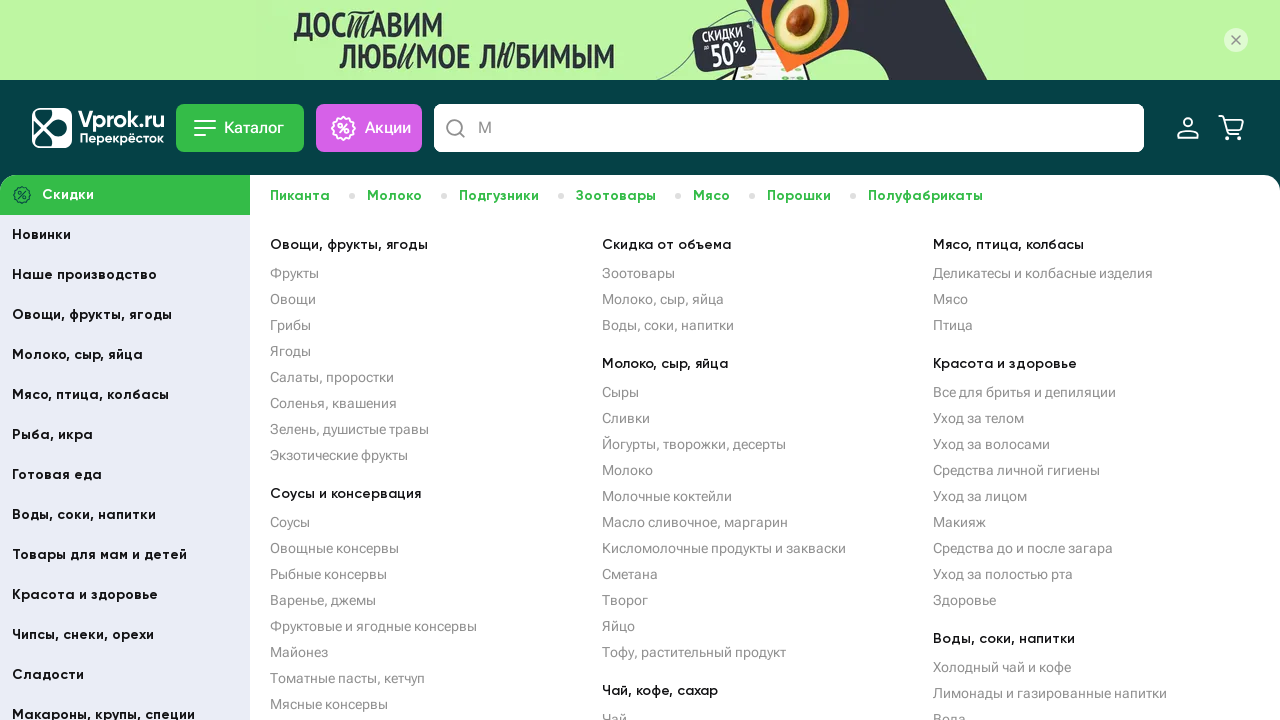

Page DOM content loaded
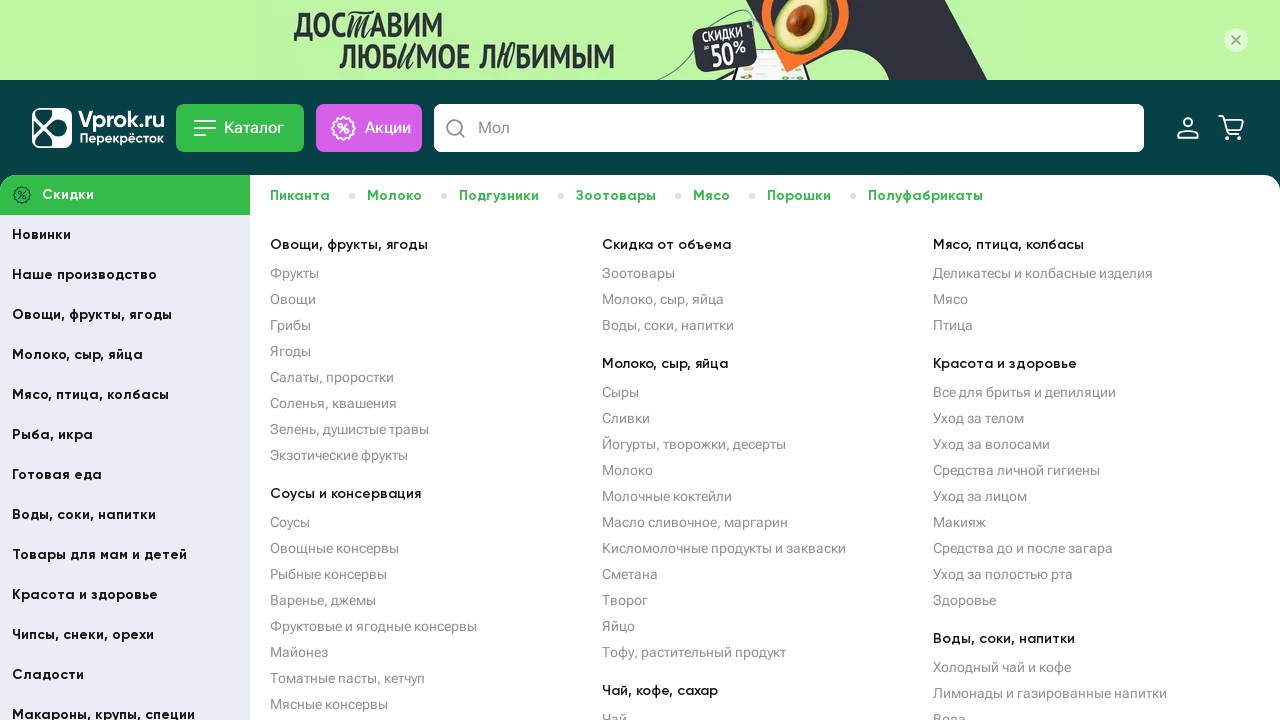

Body element appeared, confirming page loaded
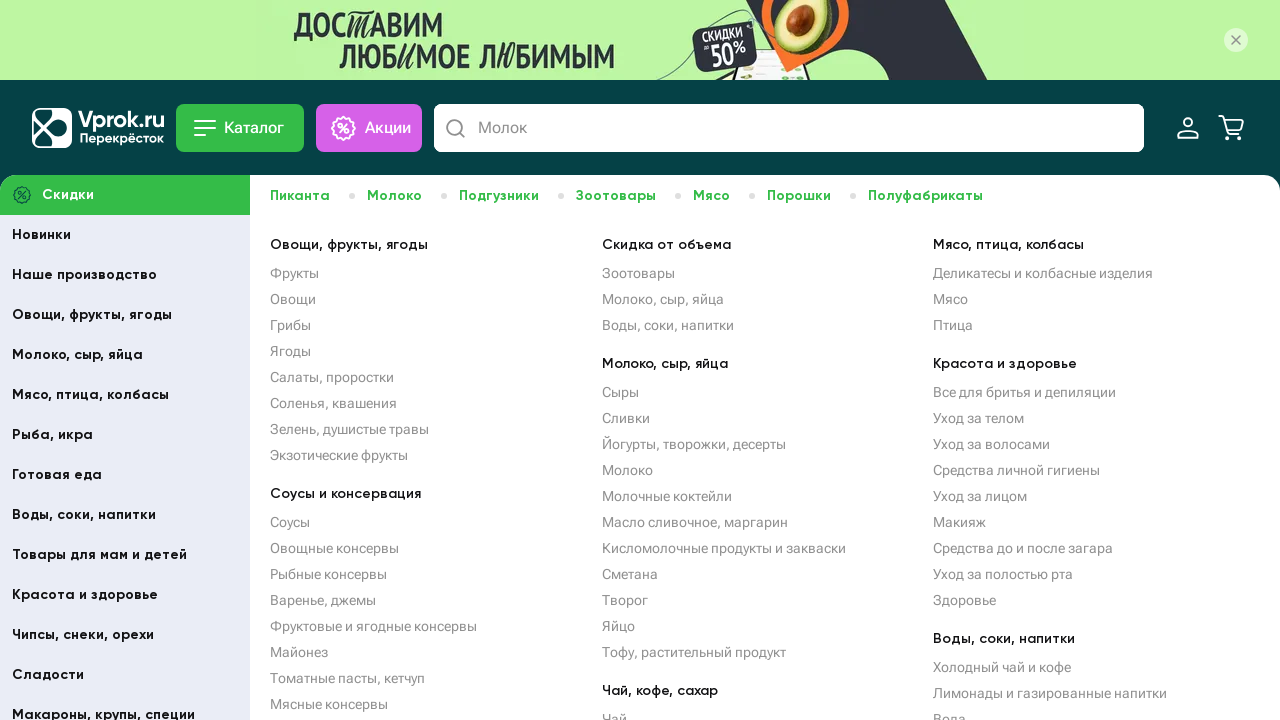

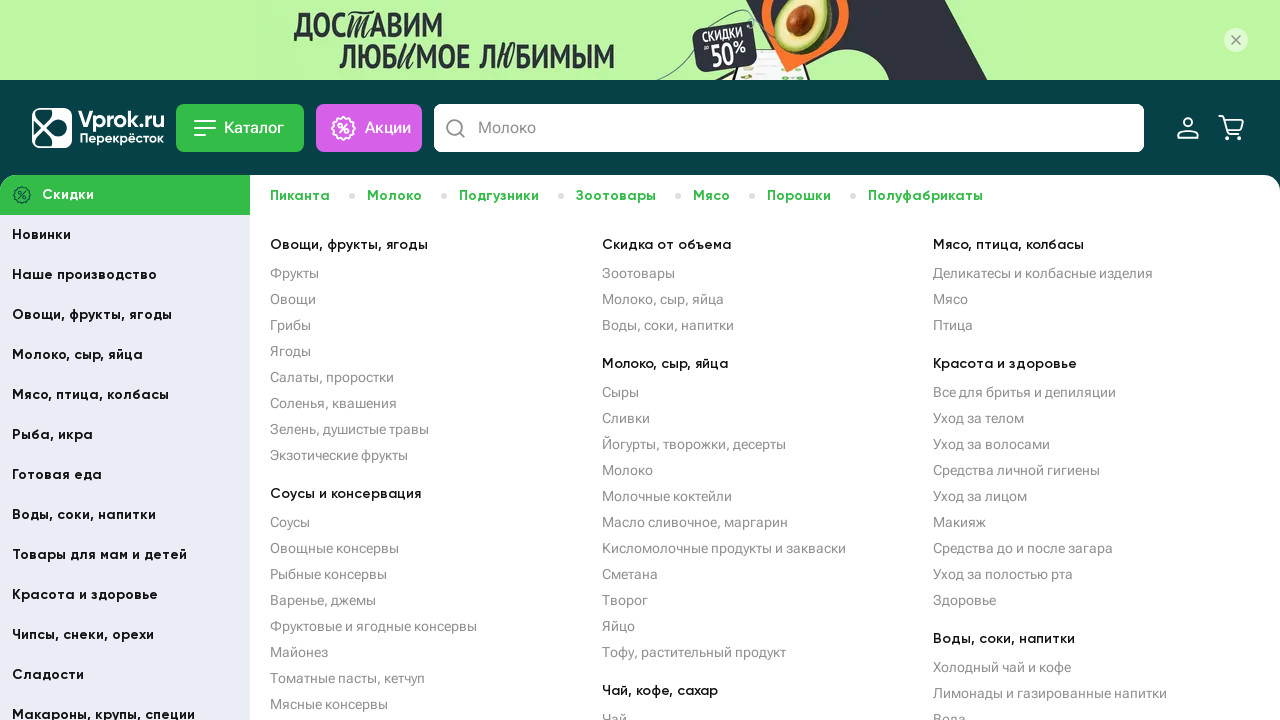